Tests navigation to the Basket page by clicking on the Basket menu item and verifying the breadcrumb shows "Корзина"

Starting URL: https://intershop5.skillbox.ru/

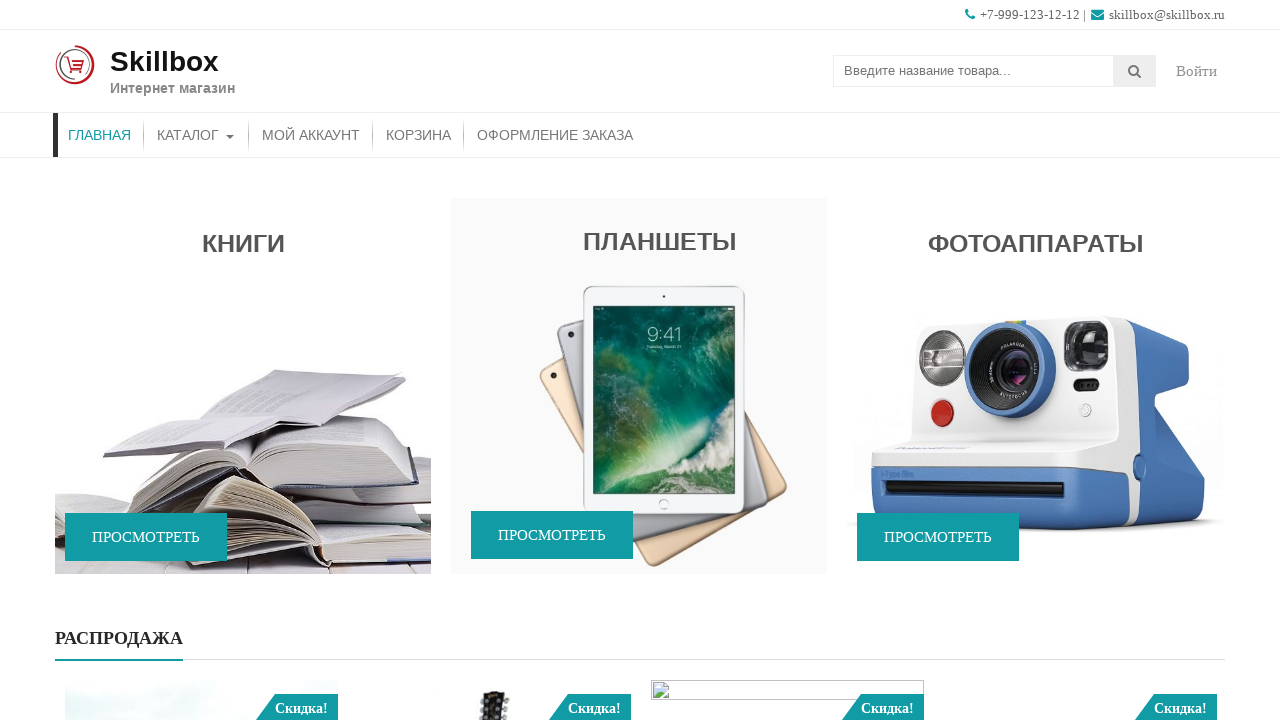

Clicked on Basket menu item at (418, 135) on xpath=//*[contains(@class,'menu')]/*[contains(@class,'menu-item')]/a[text()='Кор
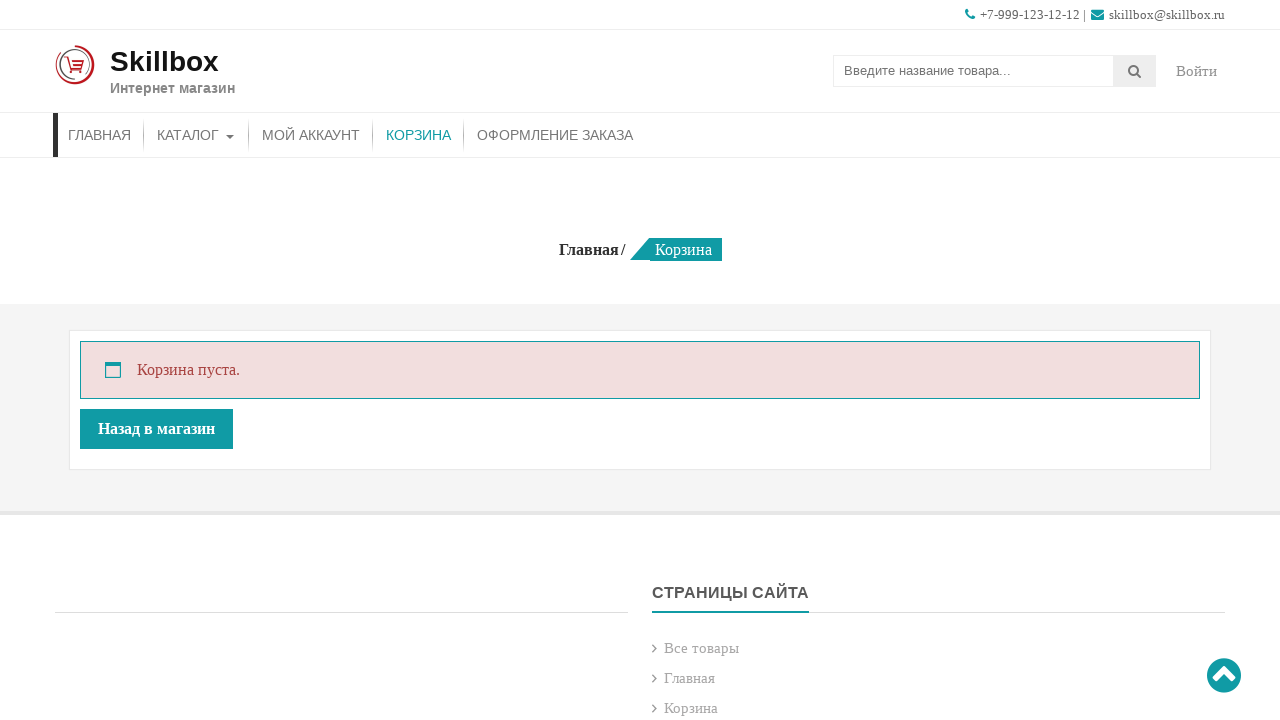

Breadcrumb 'Корзина' is displayed
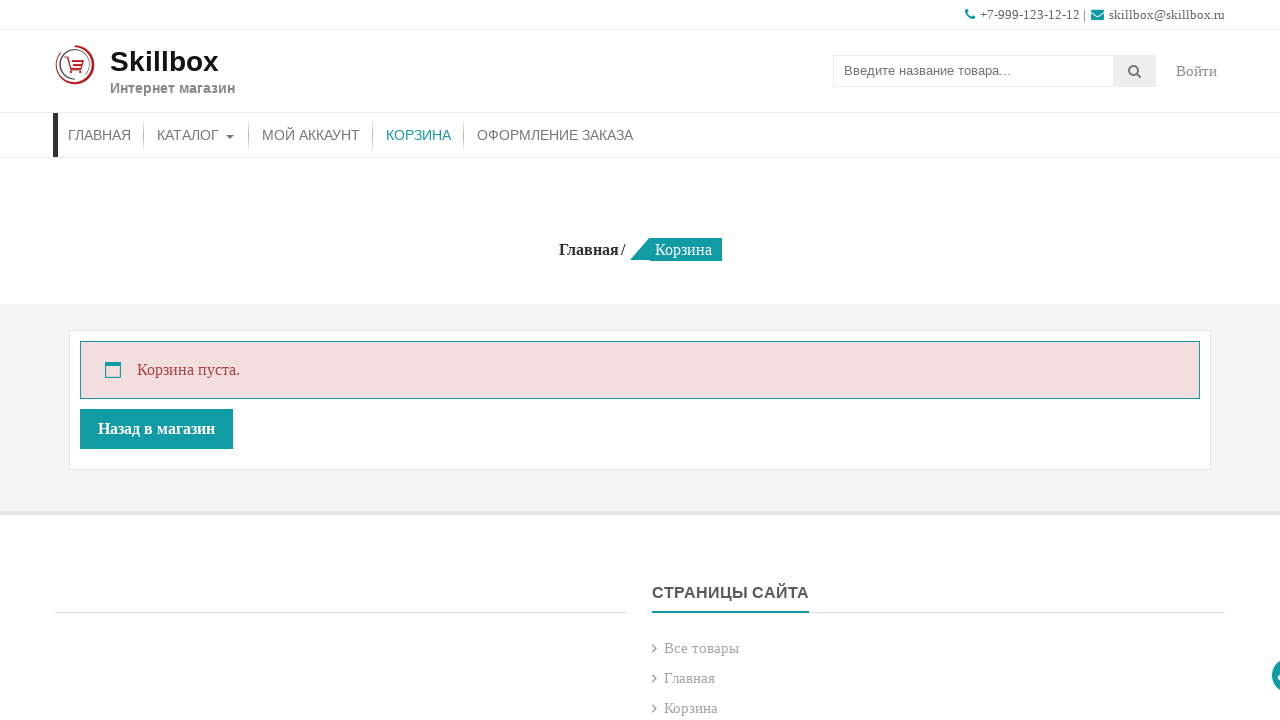

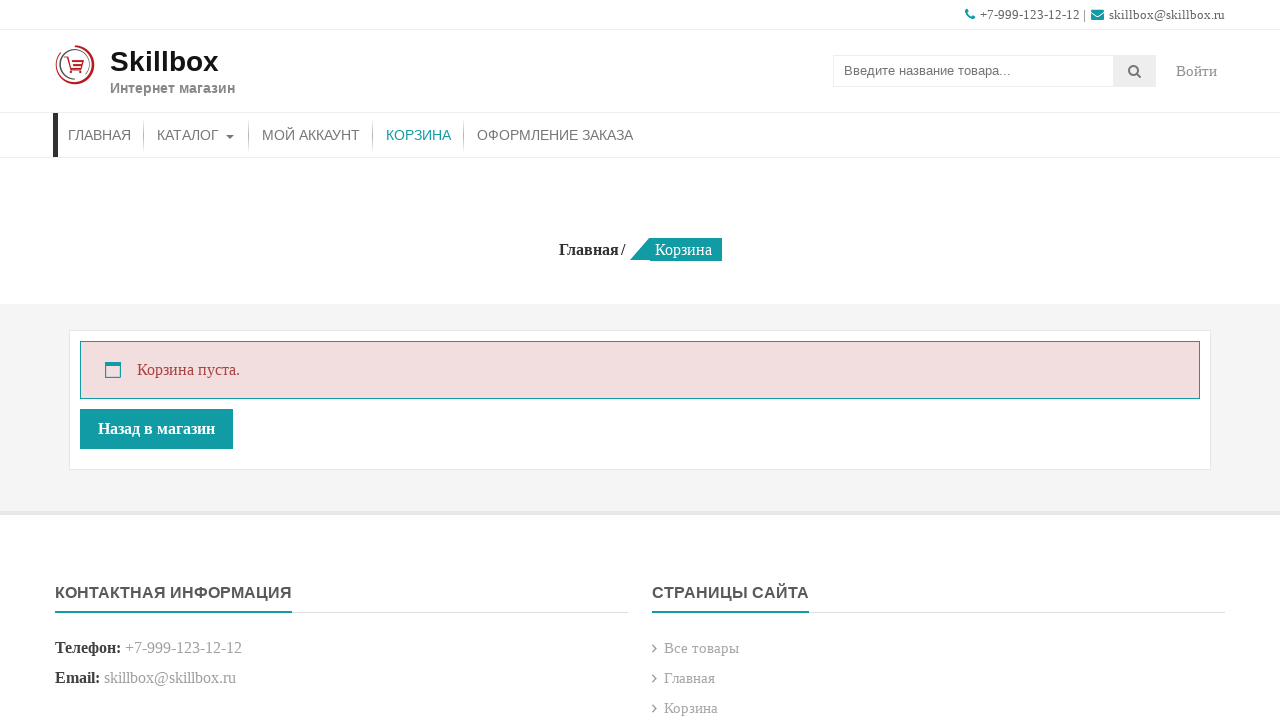